Navigates to the sports special page and verifies that images are loaded

Starting URL: https://oso-v03.vercel.app/special/sports

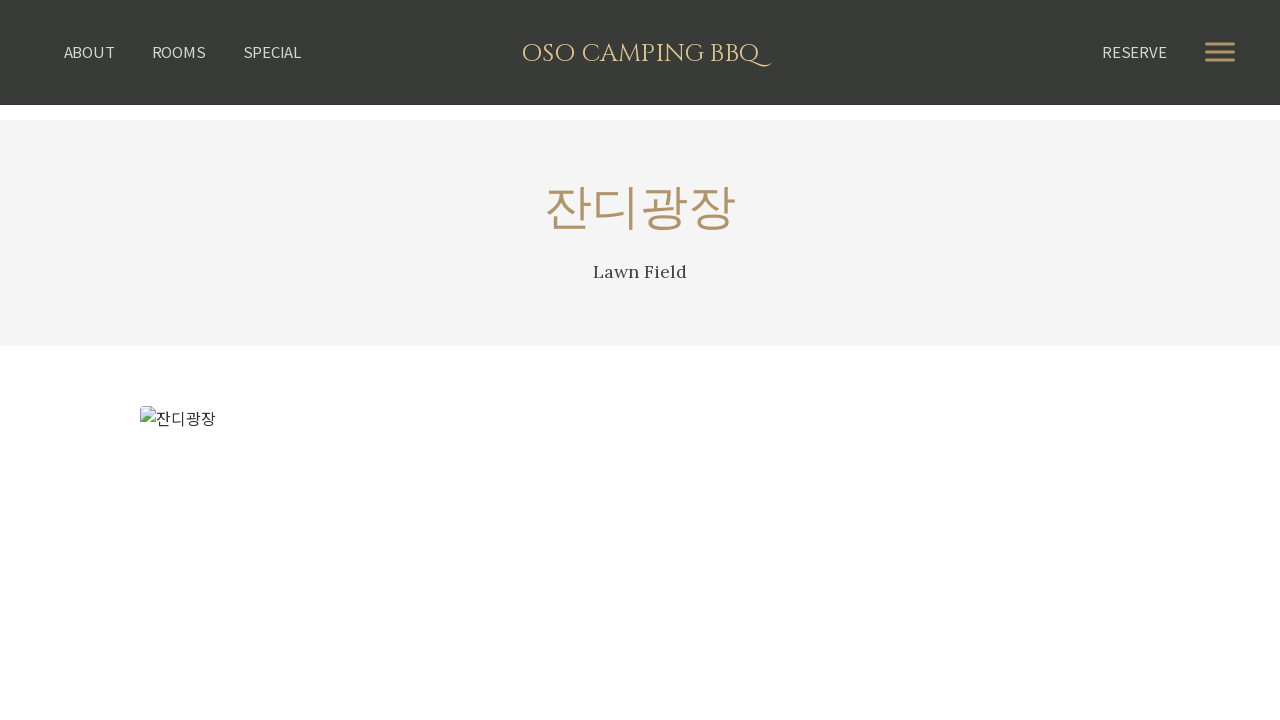

Navigated to sports special page
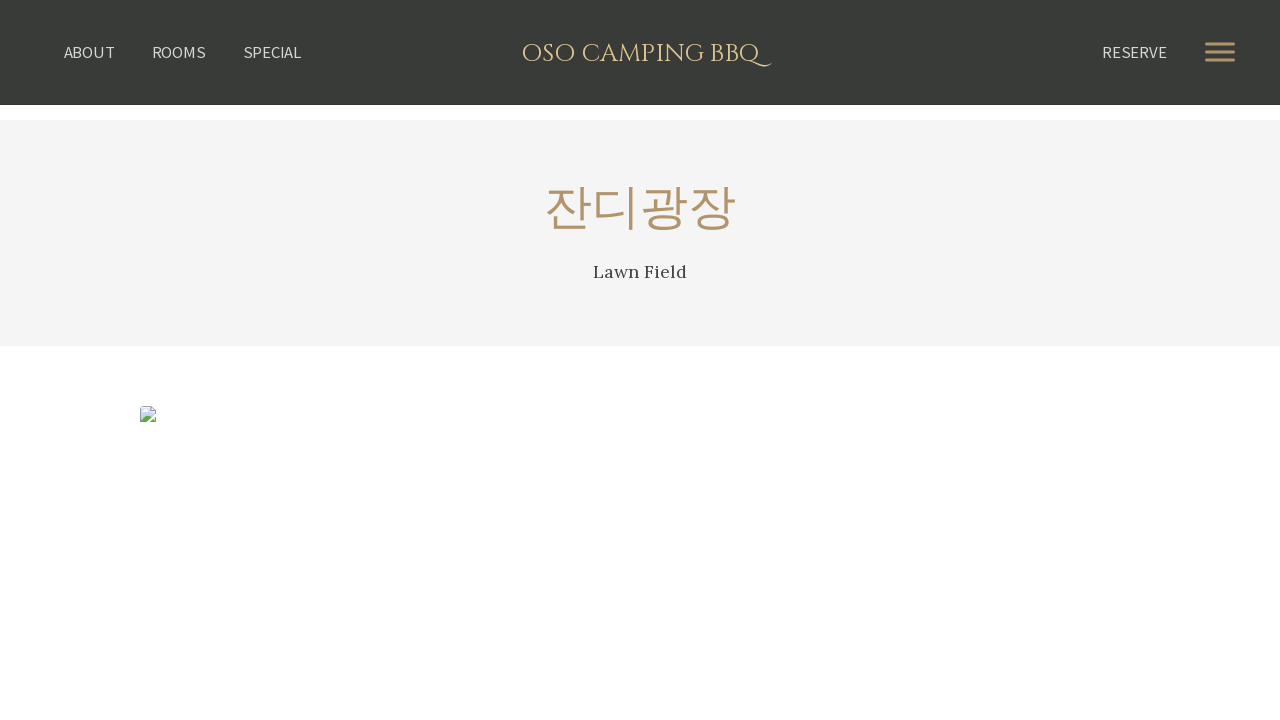

Page fully loaded with network idle
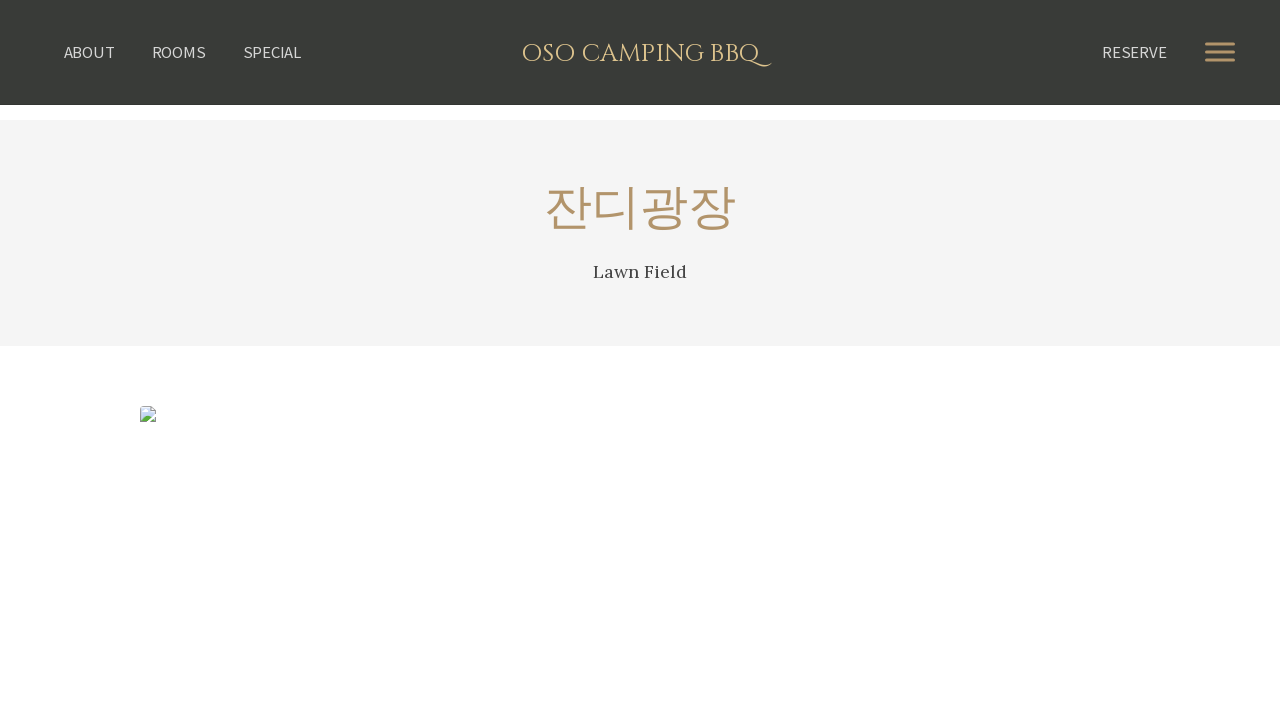

Images loaded successfully
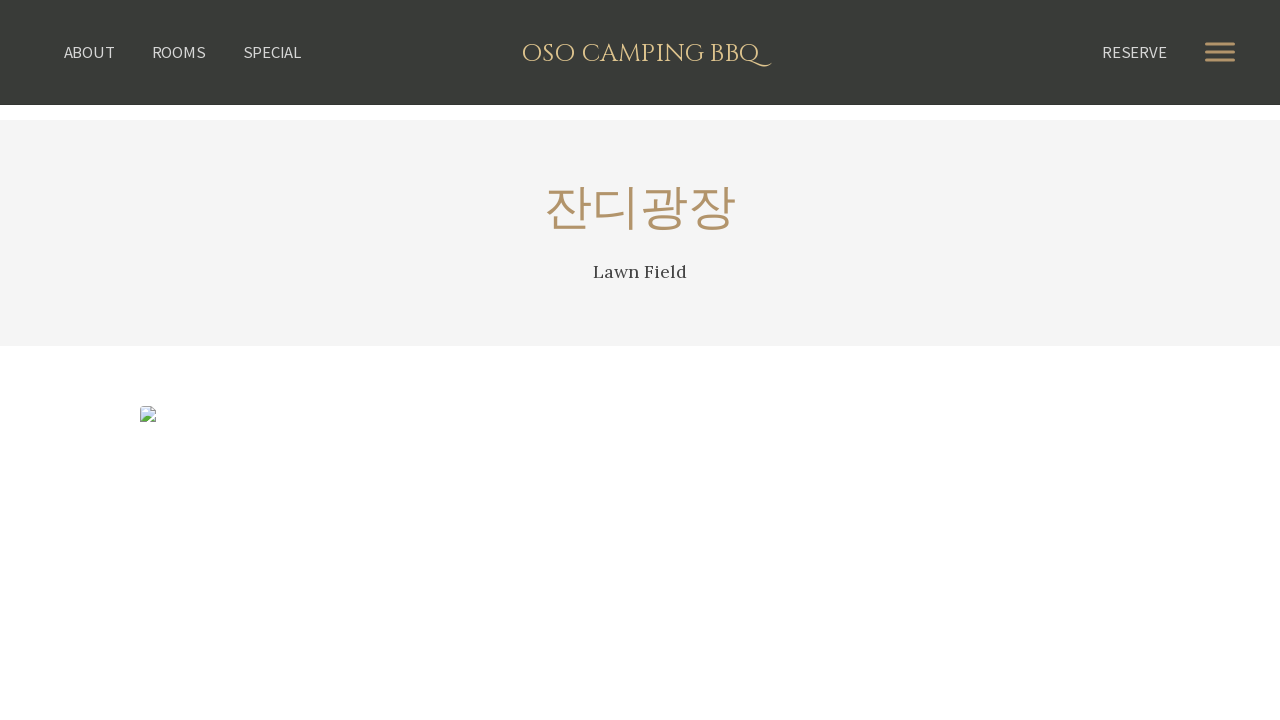

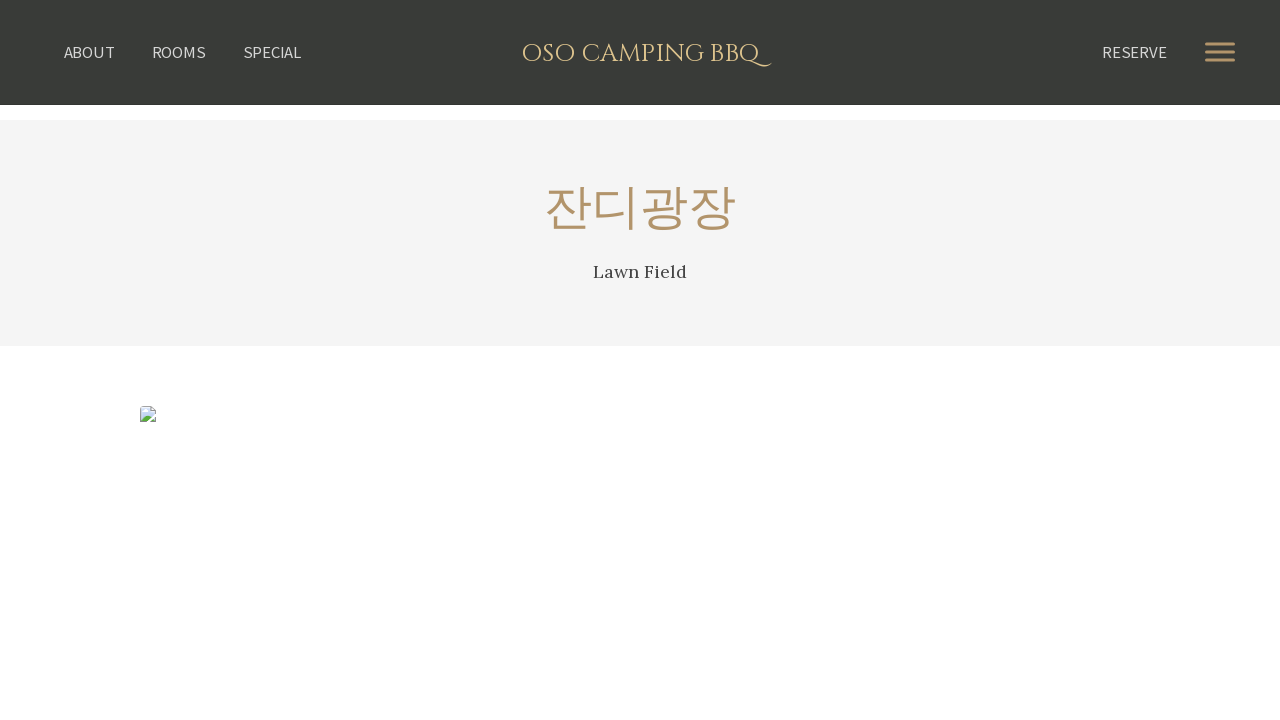